Tests page scrolling functionality by scrolling down 4000 pixels using JavaScript execution, then scrolling back up 2000 pixels on the W3Schools homepage.

Starting URL: https://www.w3schools.com/

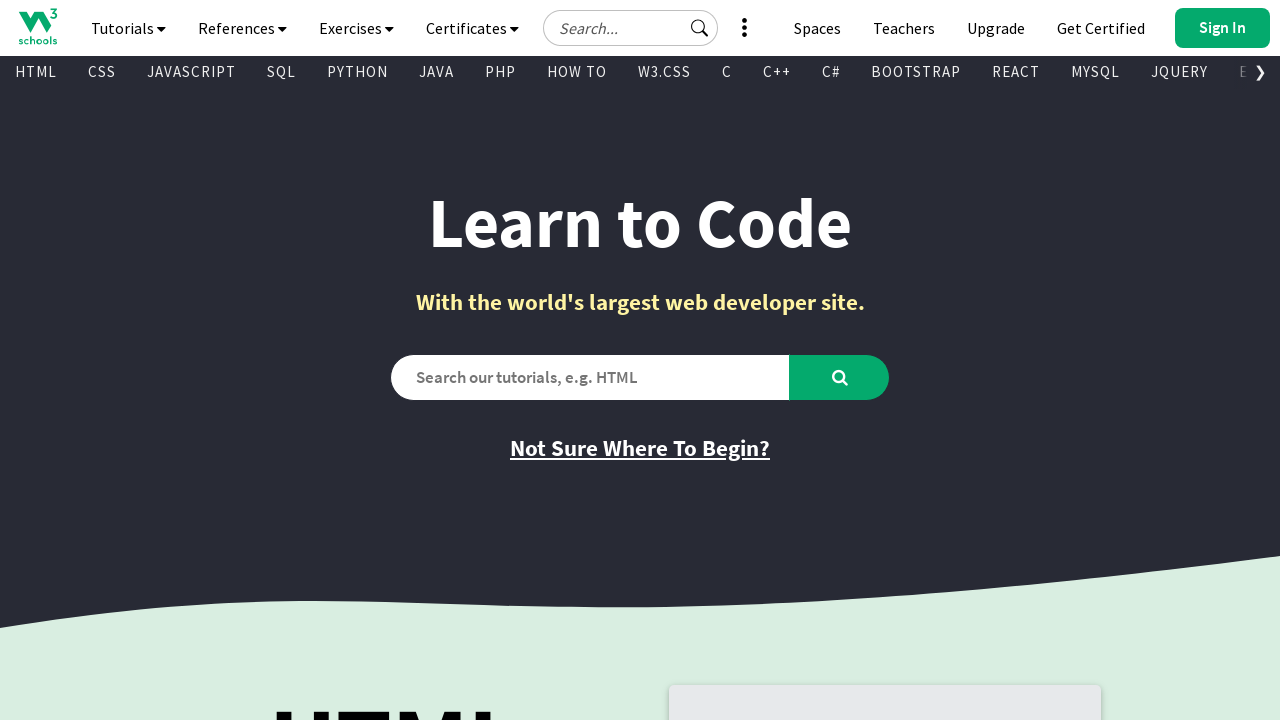

Scrolled down 4000 pixels on W3Schools homepage
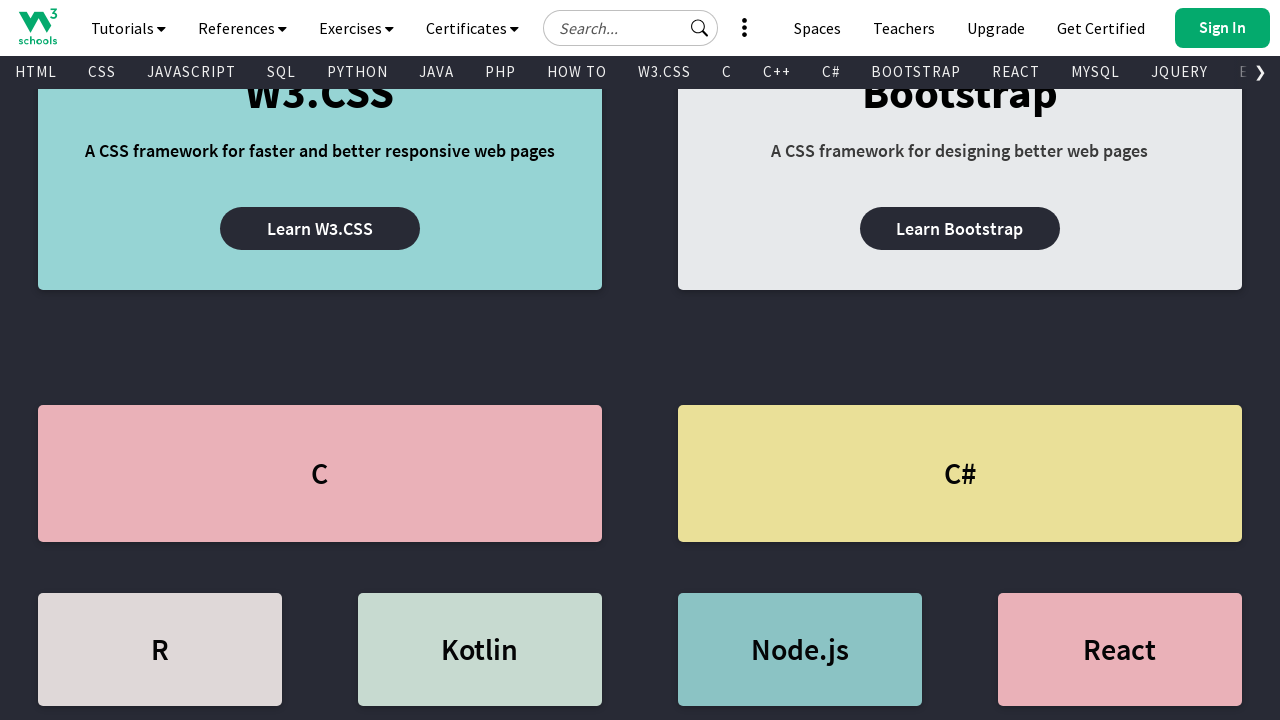

Waited 2000ms for scroll animation to complete
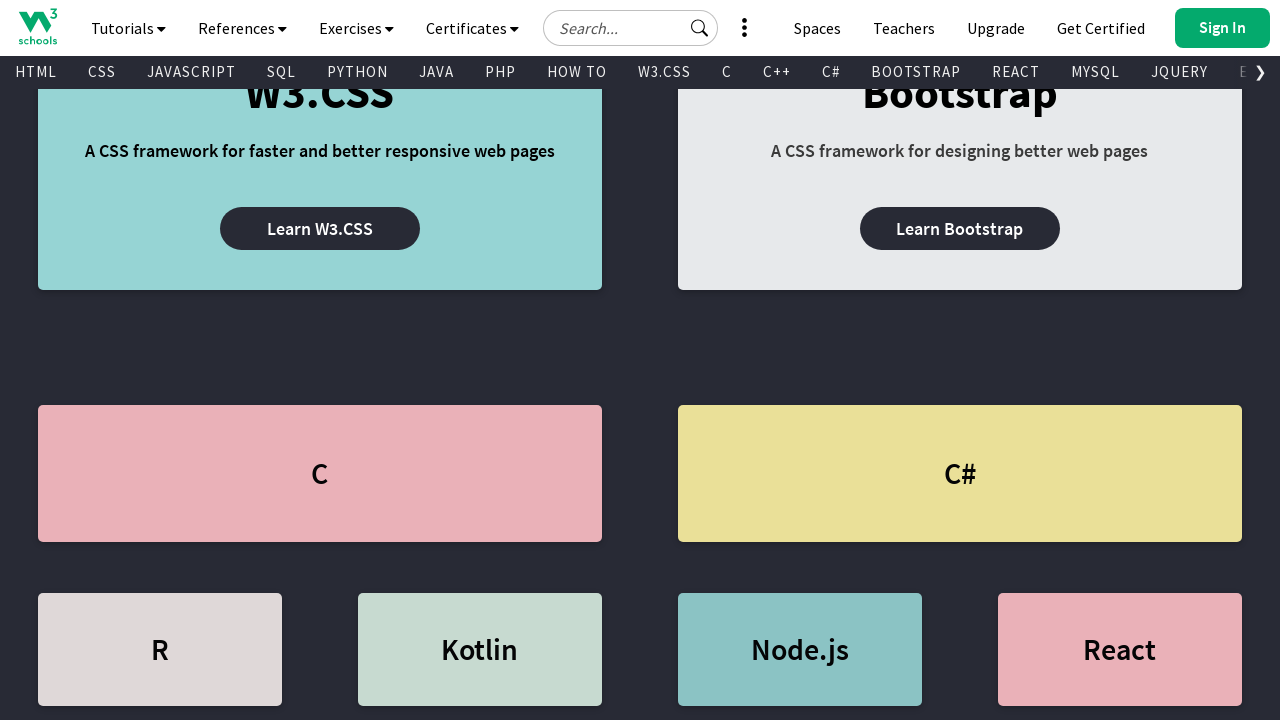

Scrolled up 2000 pixels on W3Schools homepage
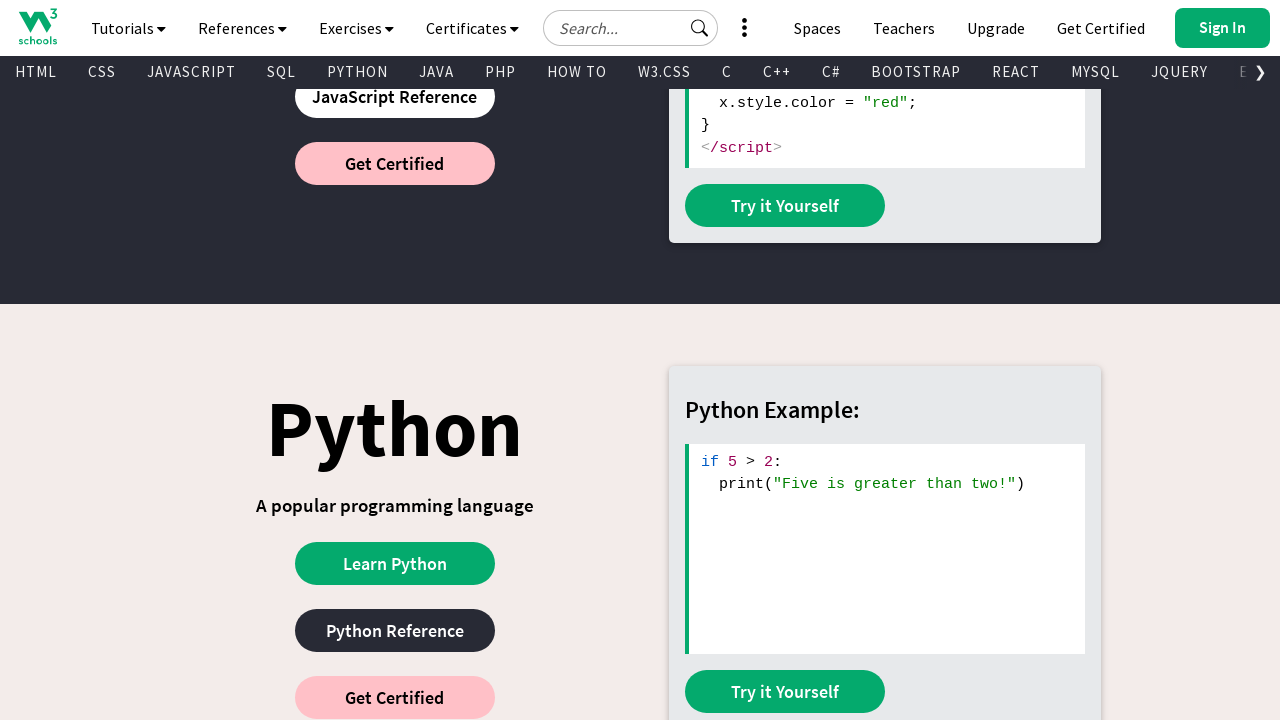

Waited 2000ms for scroll animation to complete
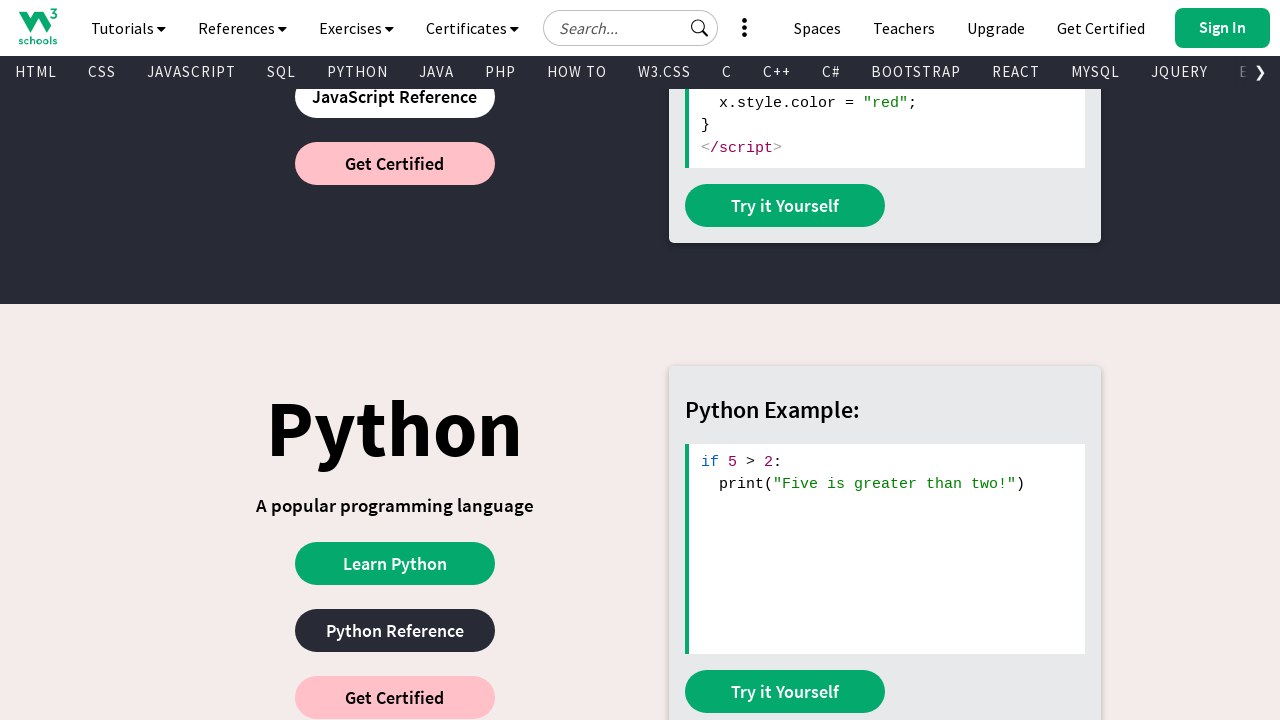

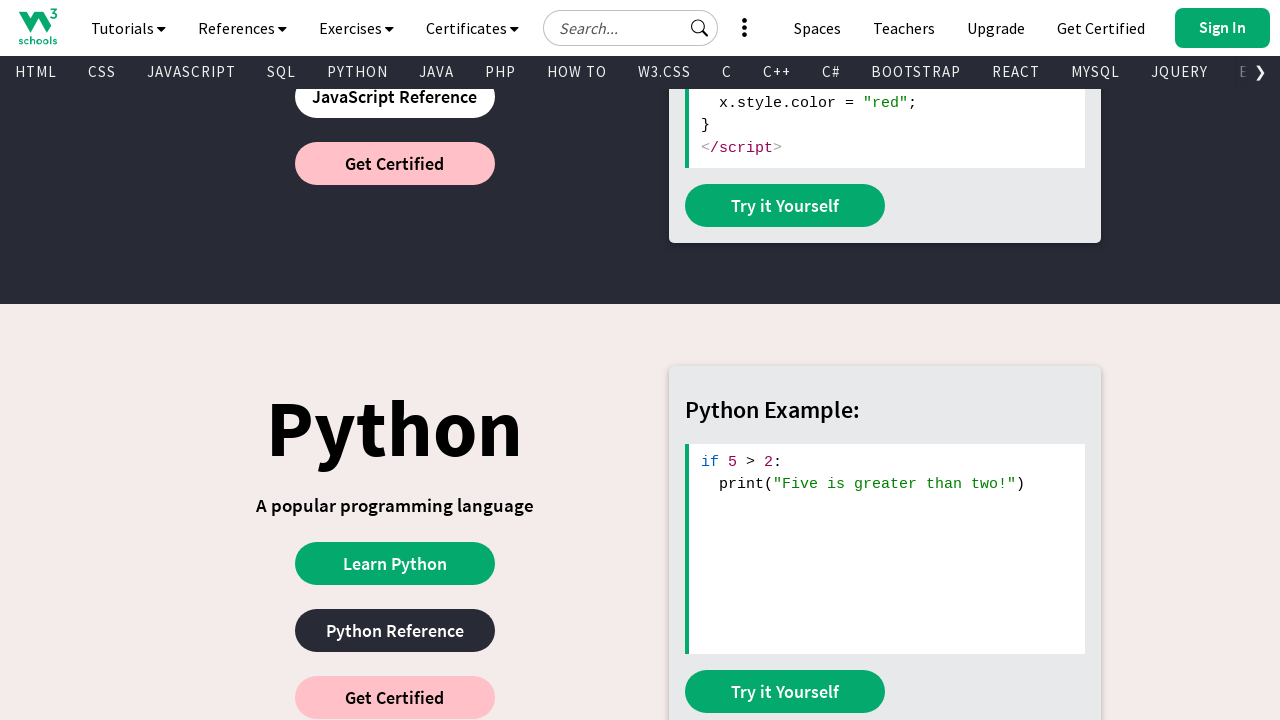